Opens the chat widget, navigates to details menu, and clicks on terms of service link to verify it opens the correct terms page in a new tab.

Starting URL: https://prod.buerokratt.ee/

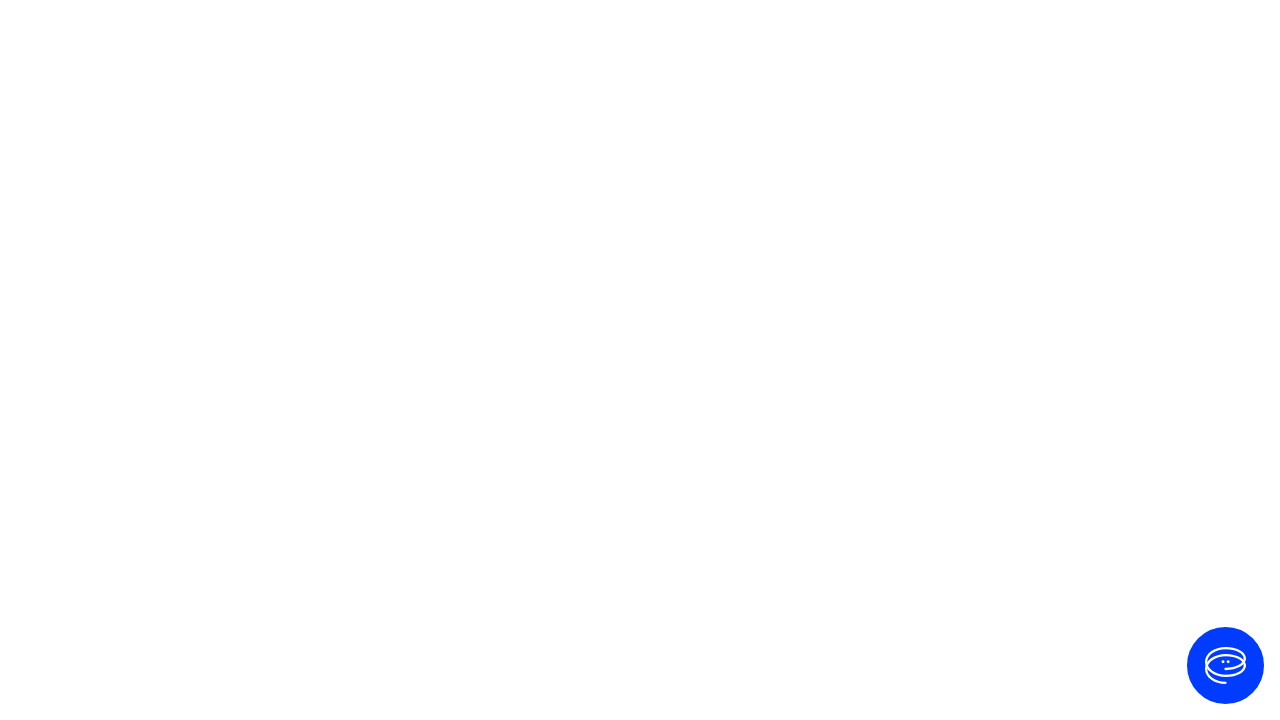

Clicked to open chat widget at (1226, 666) on internal:label="Ava vestlus"i
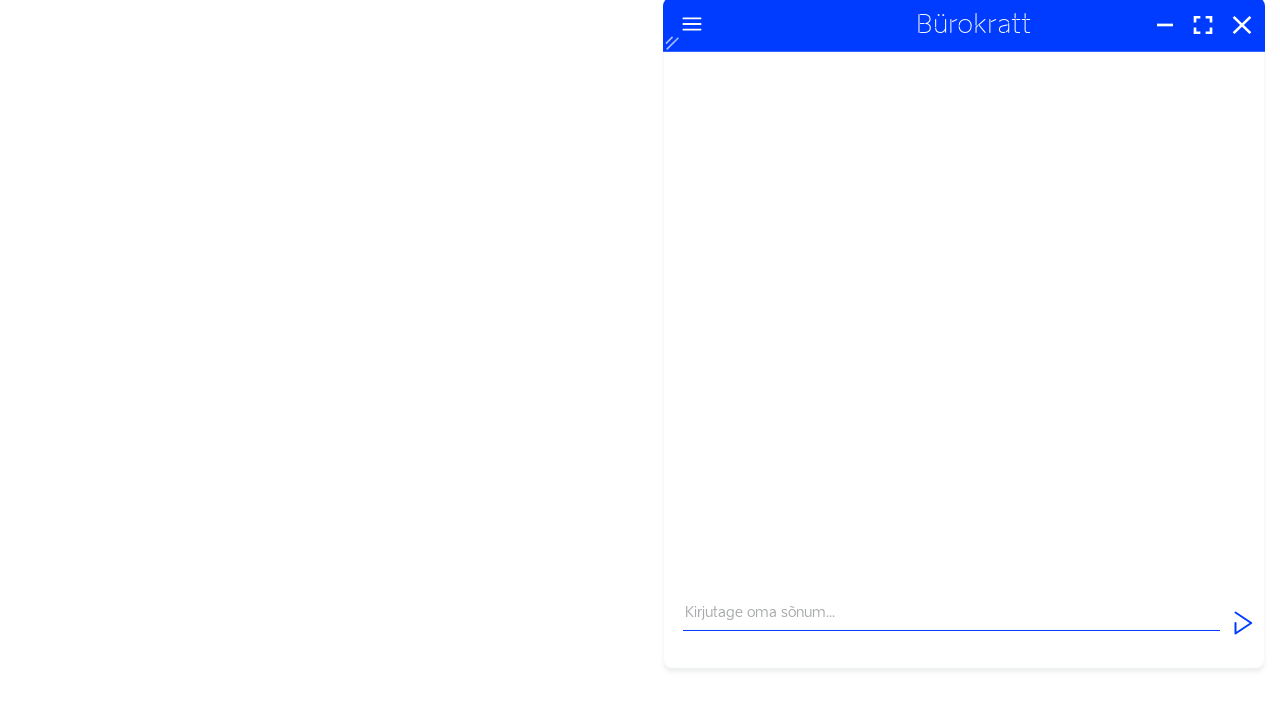

Clicked Details button in chat widget at (691, 60) on internal:role=button[name="Detailid"i]
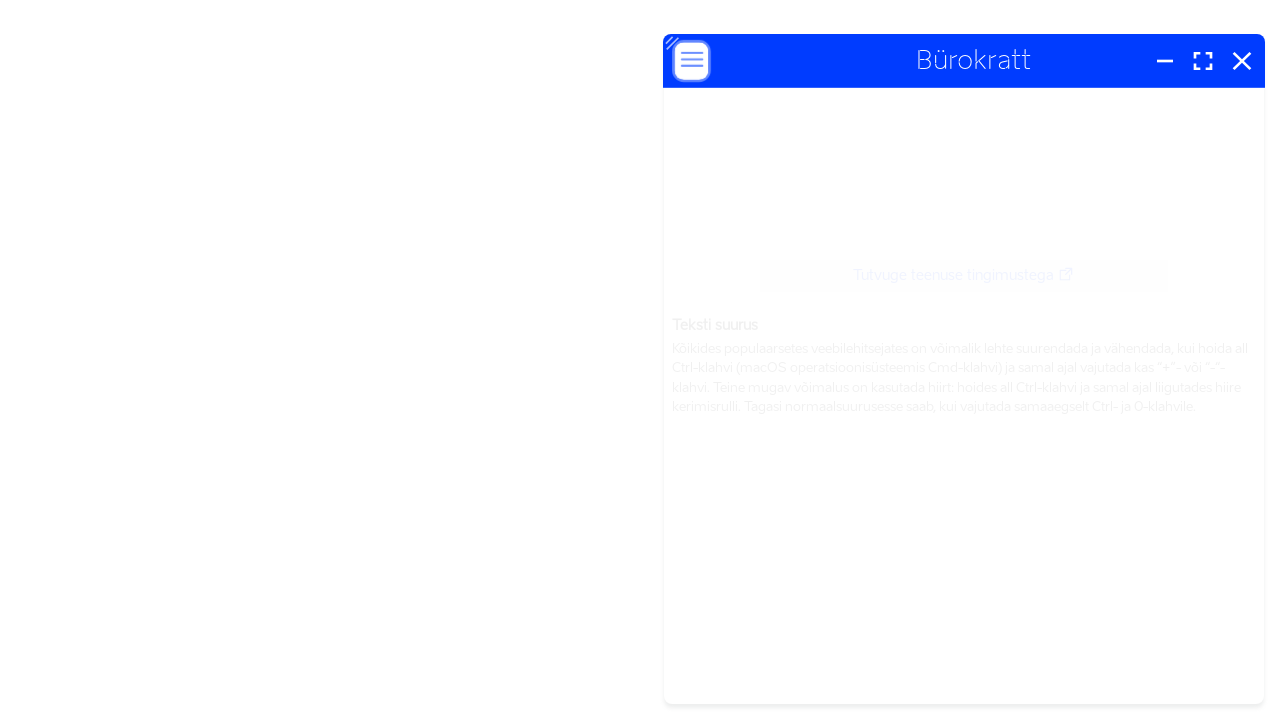

Clicked terms of service button at (964, 276) on internal:role=button[name="Tutvuge teenuse tingimustega"i]
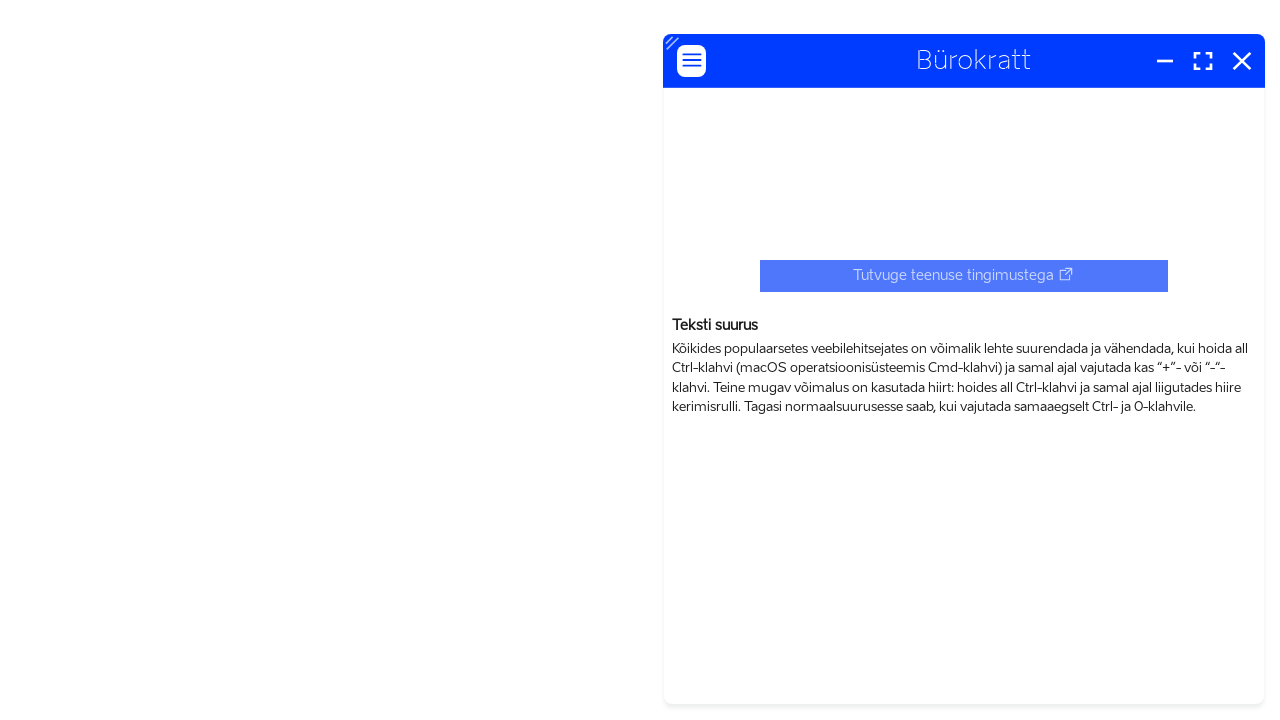

New page opened in new tab
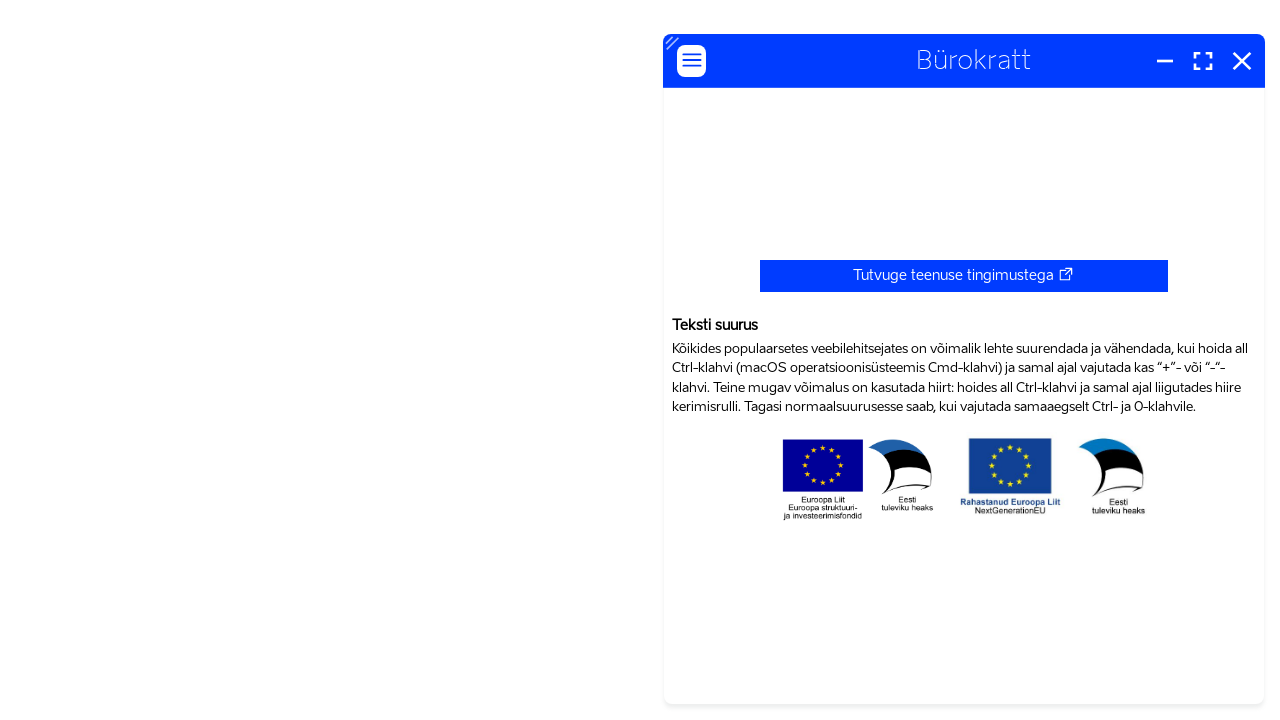

New page finished loading
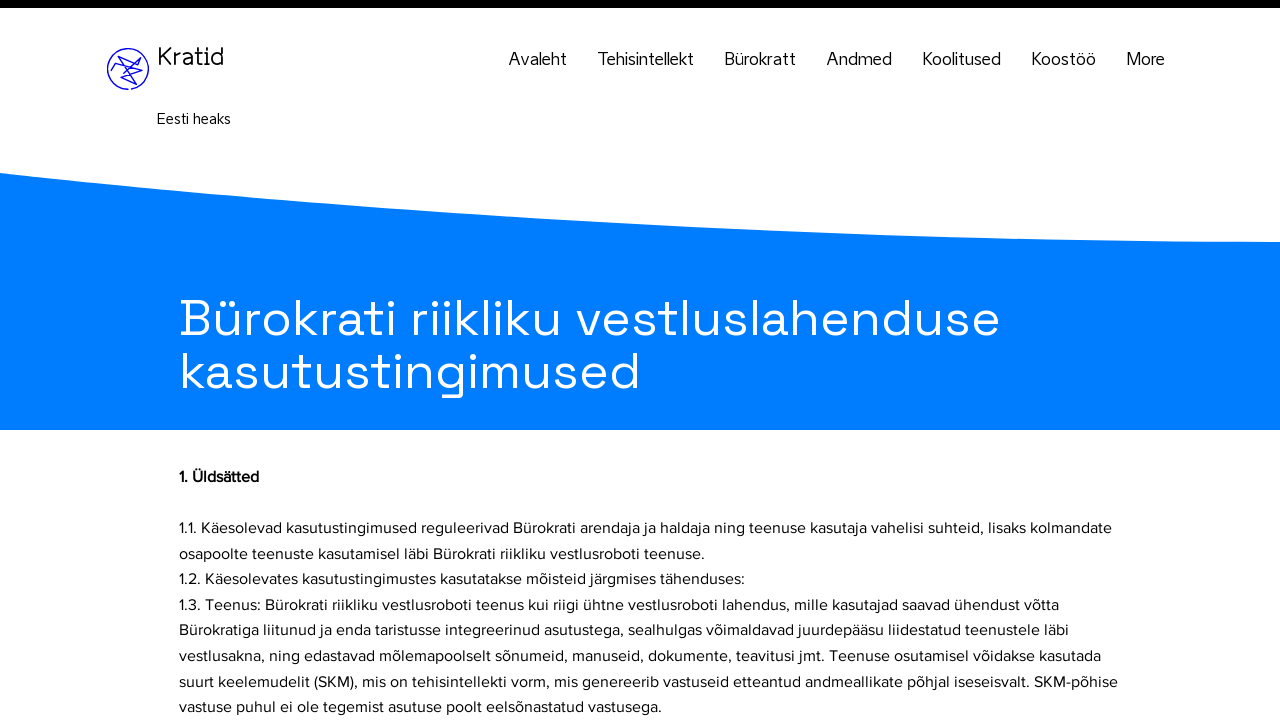

Verified that terms of service page URL is correct (kratid.ee/kasutustingimused)
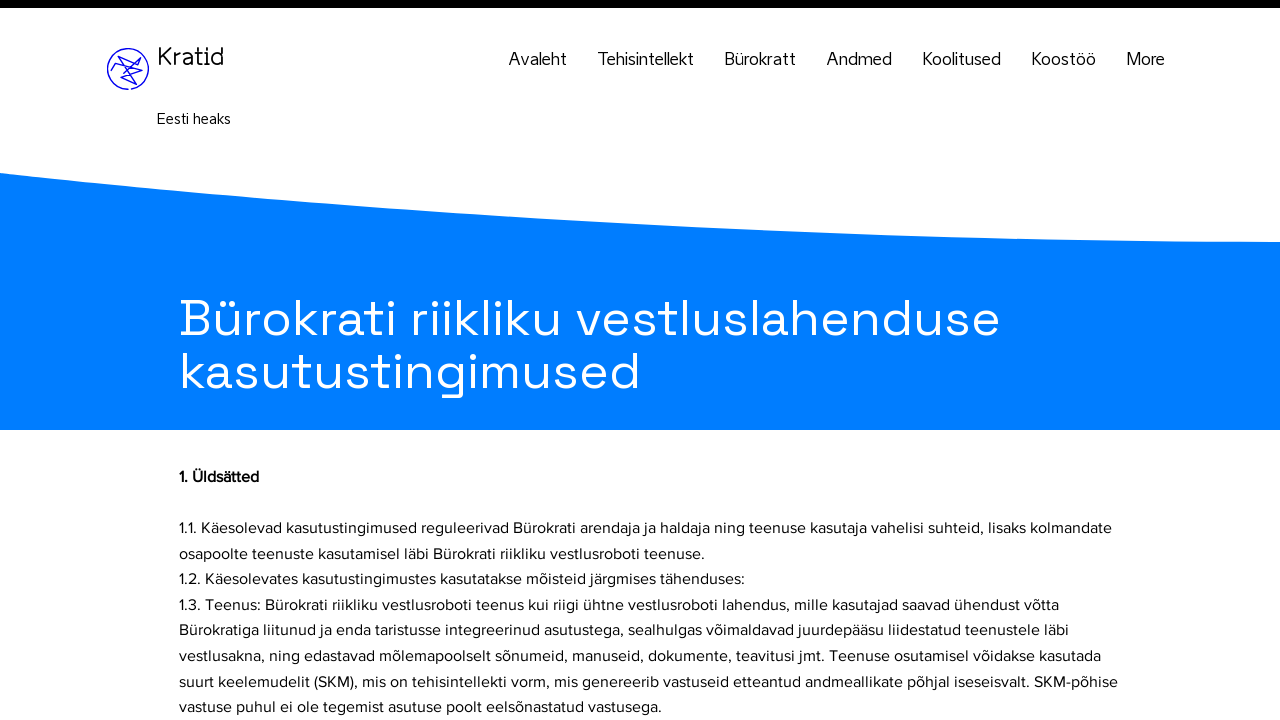

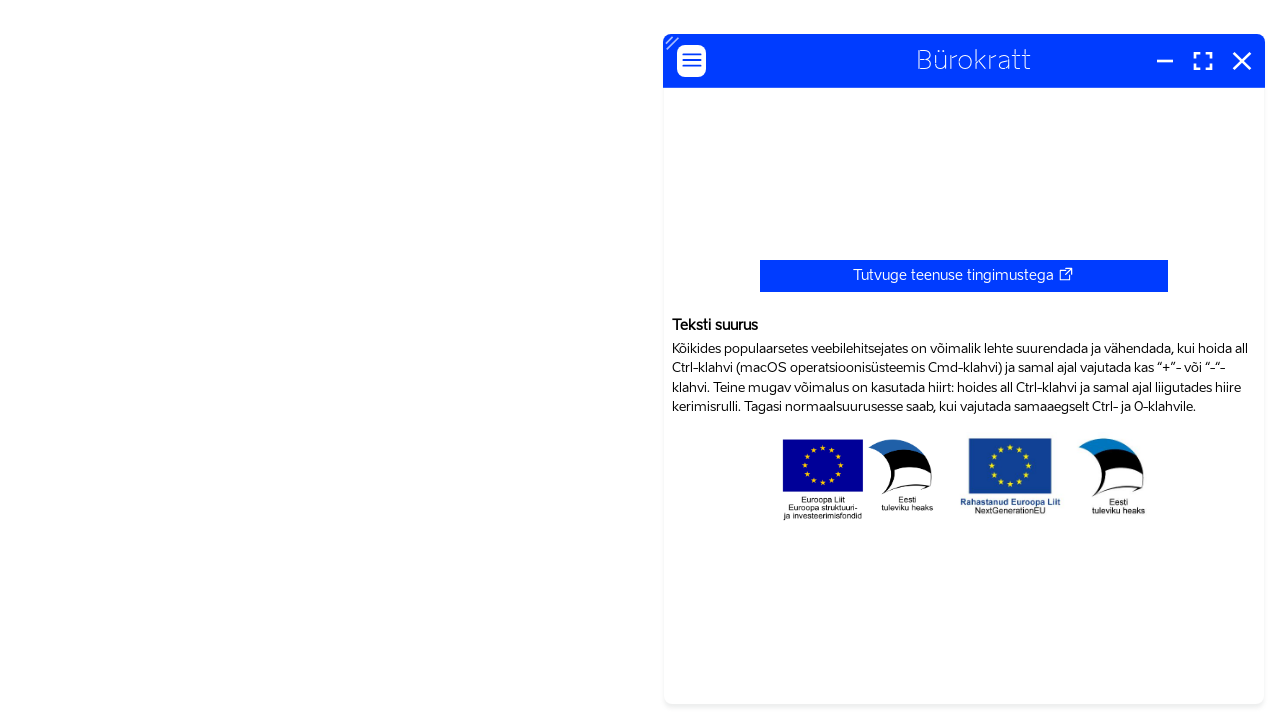